Tests mouse drag interaction on jQueryUI's resizable demo by clicking and holding the resize handle, dragging it by an offset to resize the element, then releasing.

Starting URL: http://jqueryui.com/resizable/

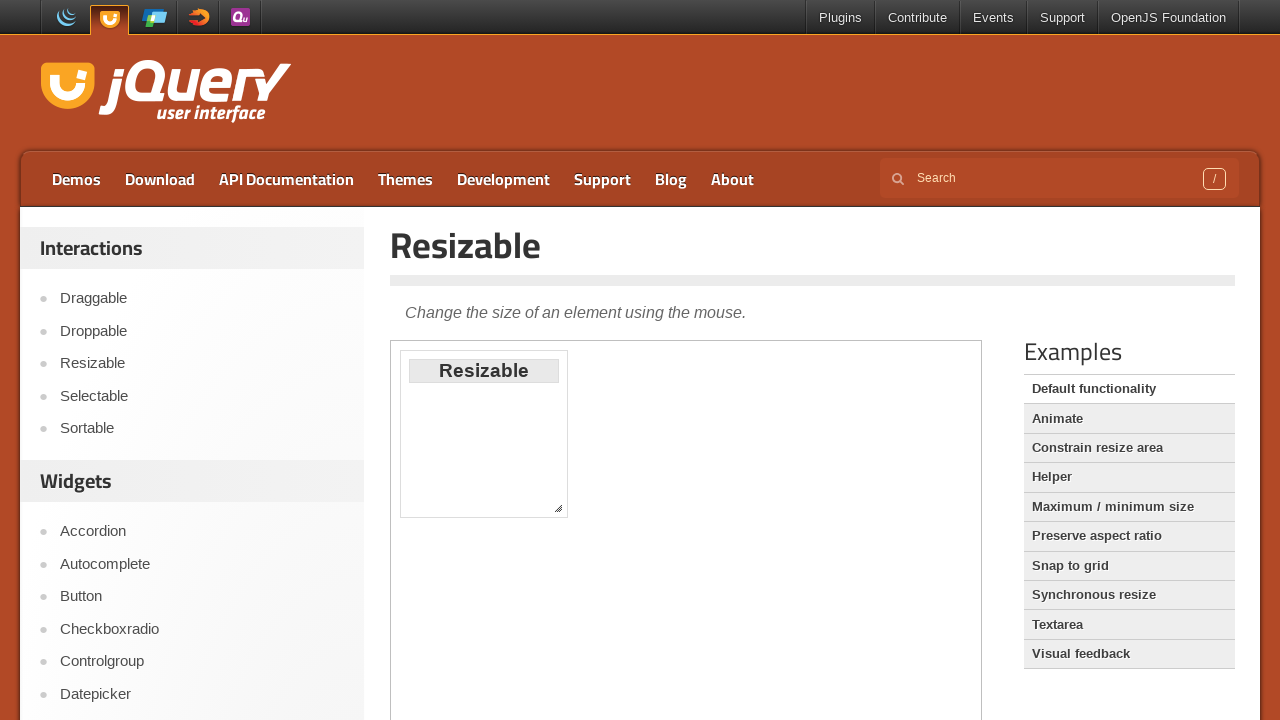

Waited for demo iframe to load
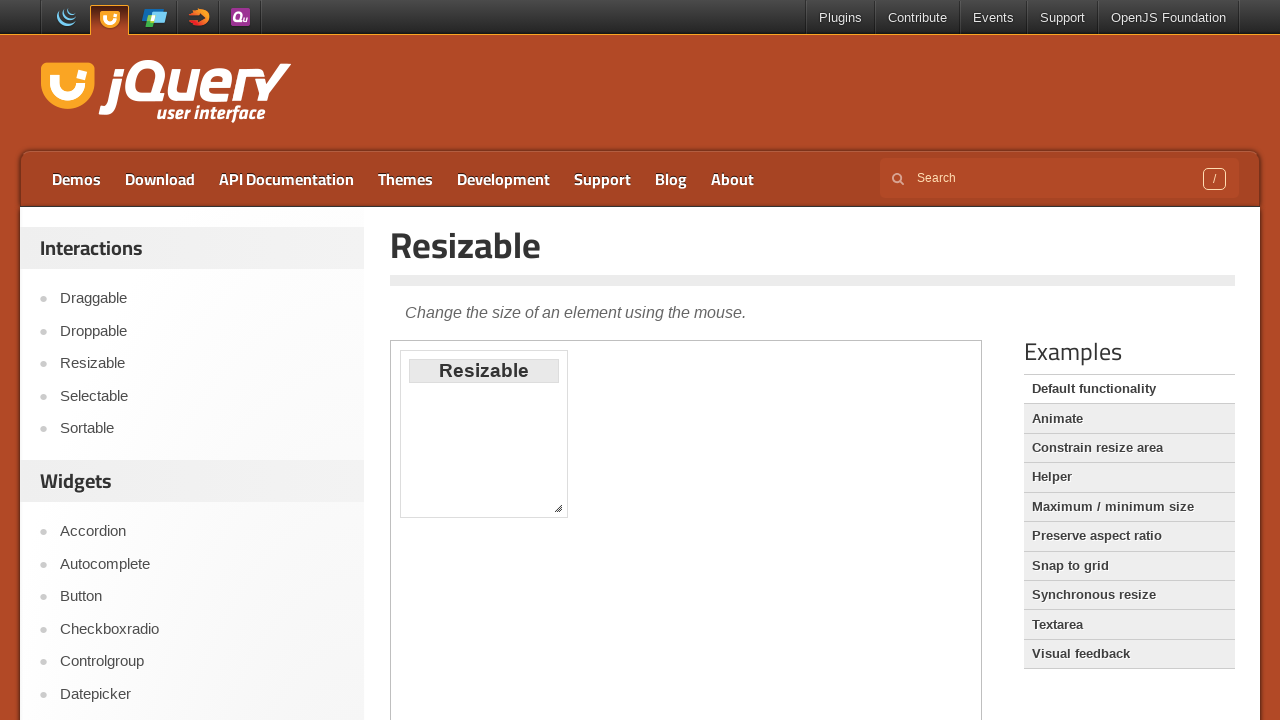

Located the demo iframe
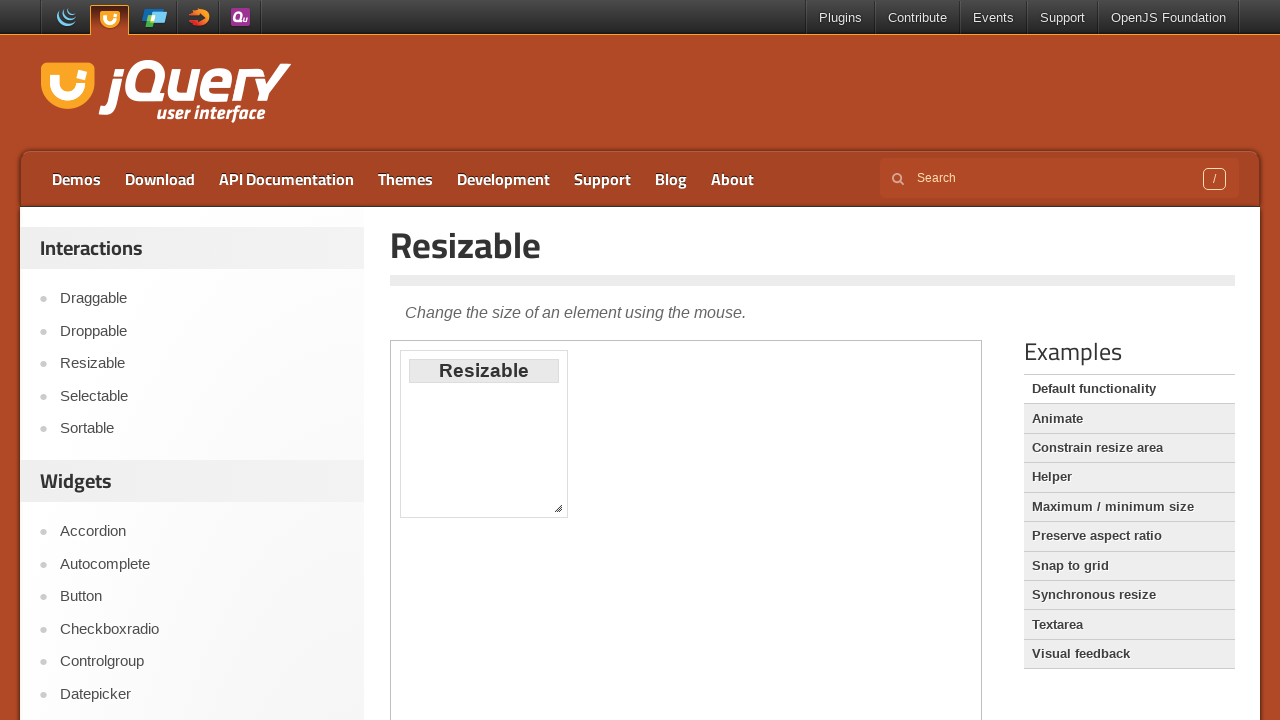

Resizable element is present and ready
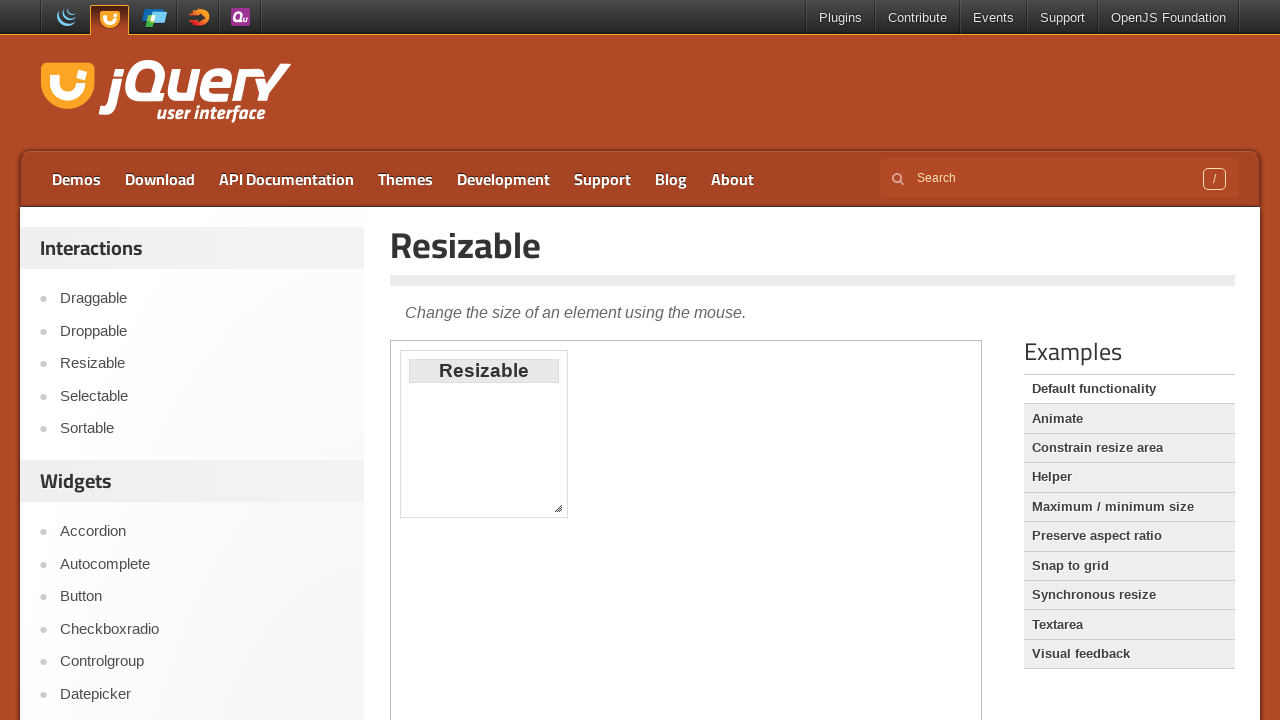

Located the resize handle at bottom-right corner
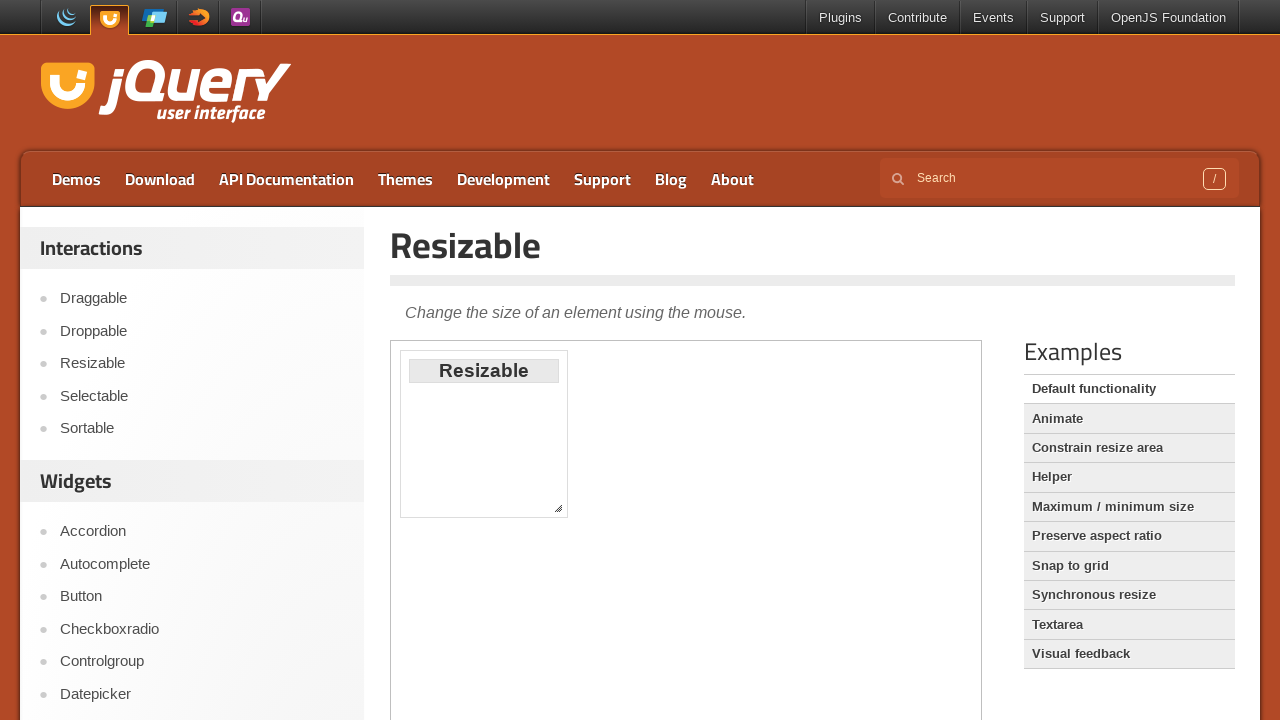

Retrieved resize handle bounding box coordinates
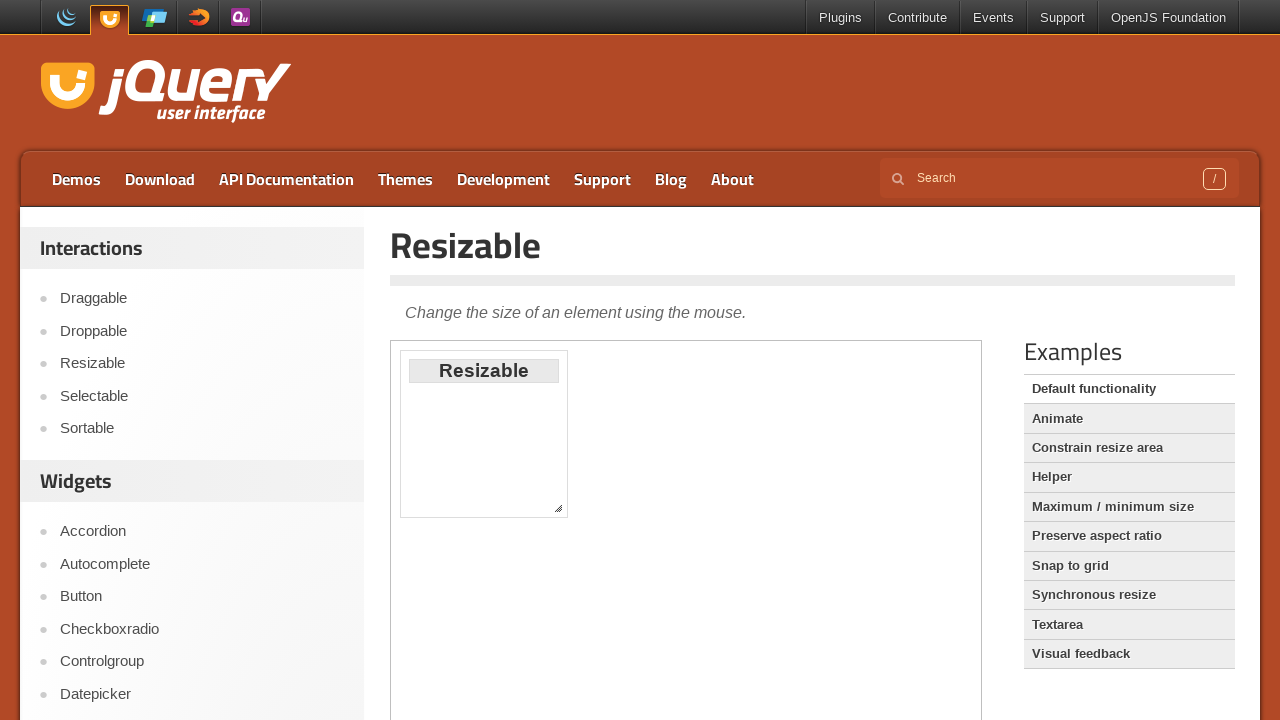

Hovered over the resize handle at (558, 508) on iframe.demo-frame >> internal:control=enter-frame >> #resizable .ui-resizable-se
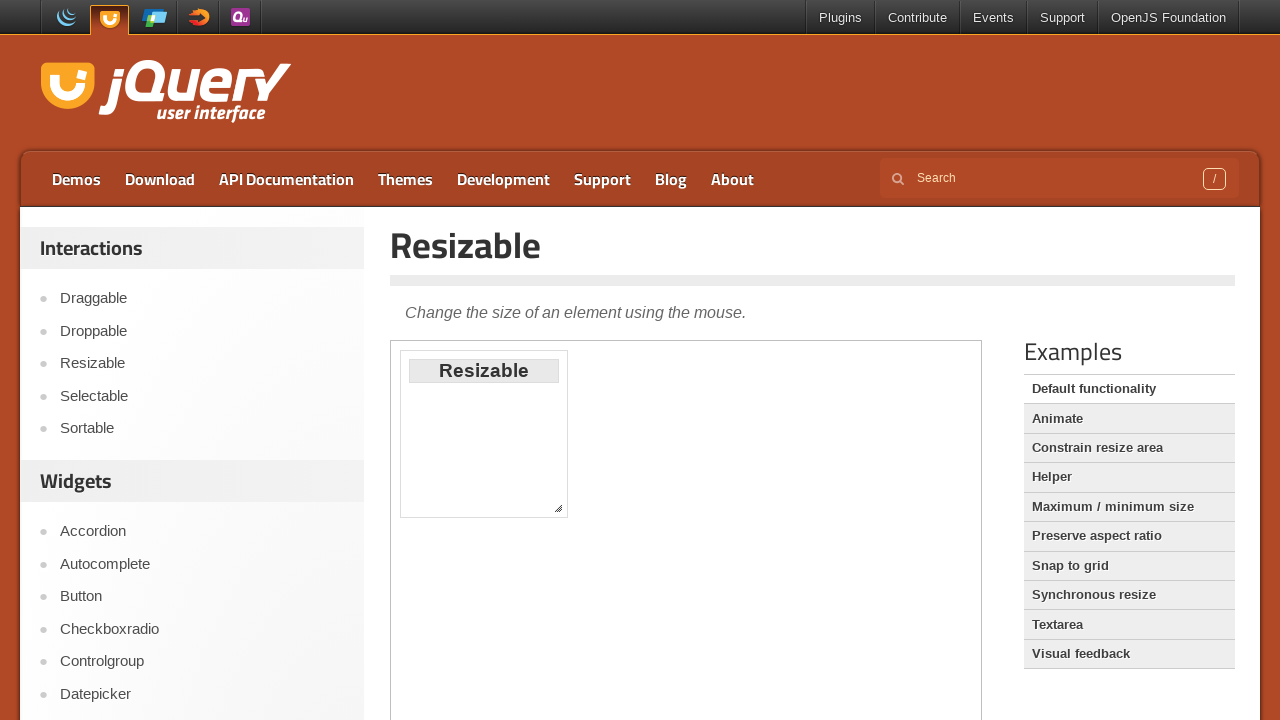

Pressed mouse button down on resize handle at (558, 508)
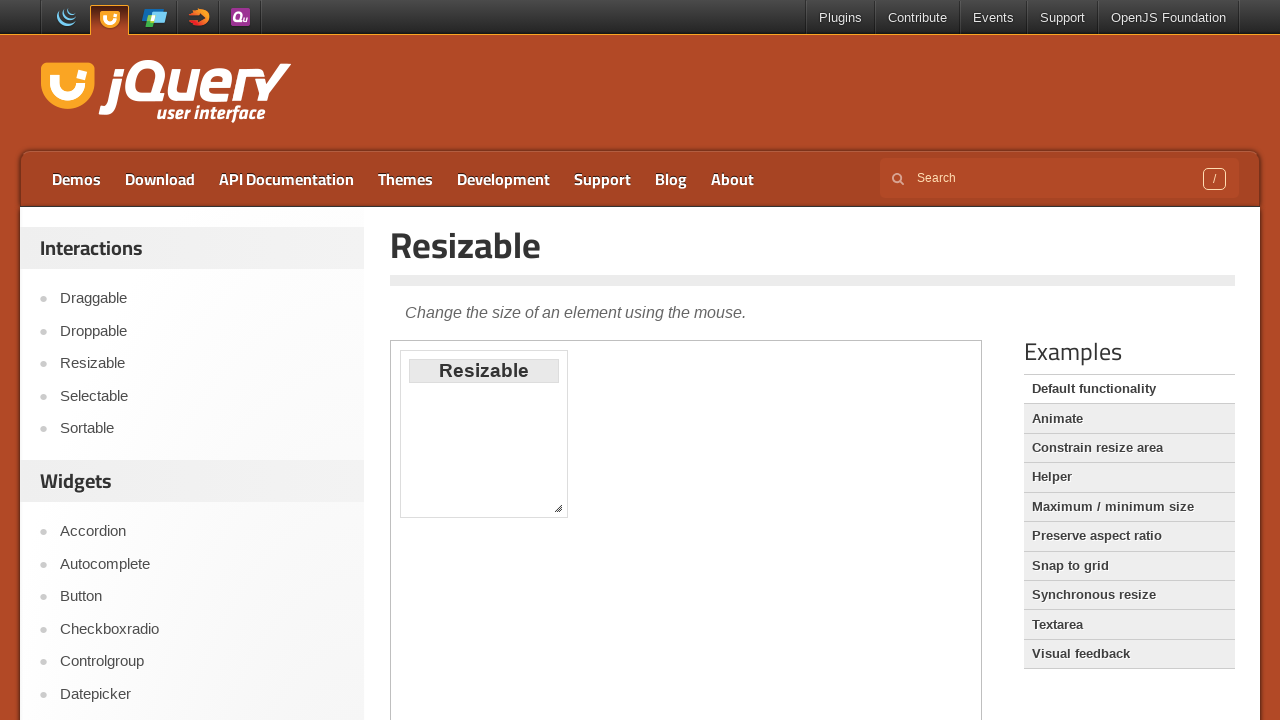

Dragged mouse by offset (100, 80) to resize element at (658, 588)
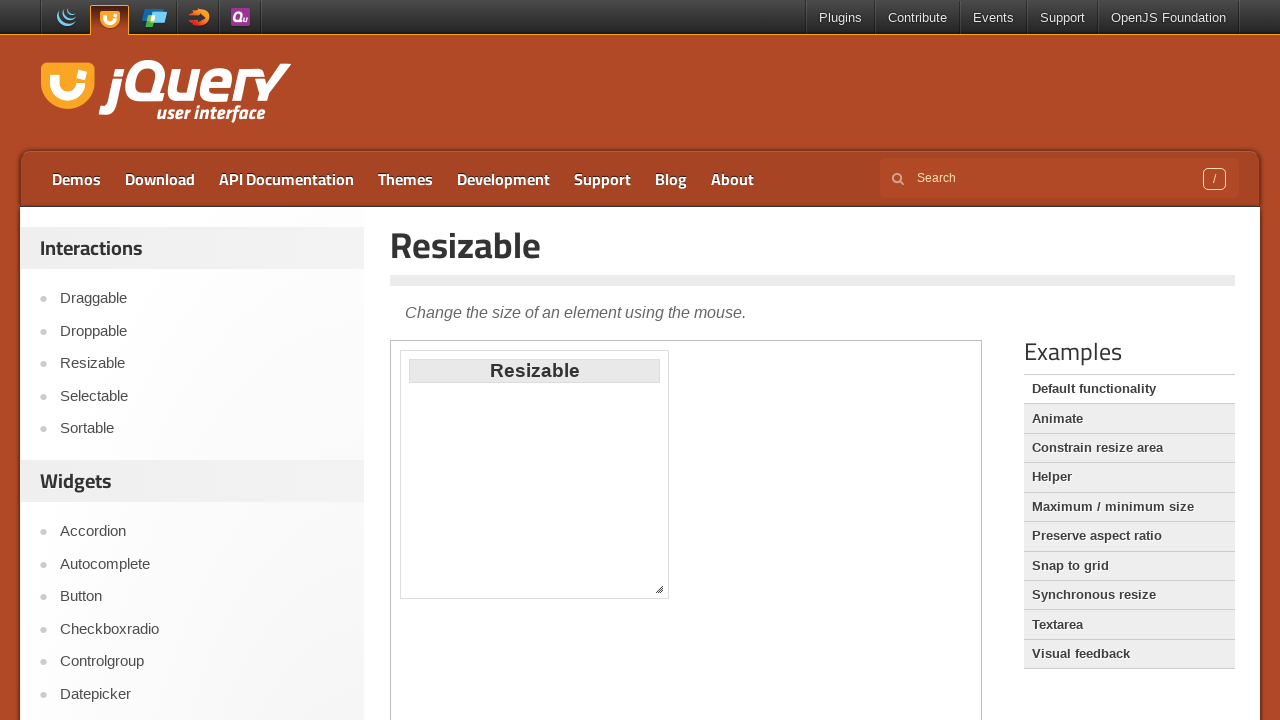

Released mouse button to complete resize drag operation at (658, 588)
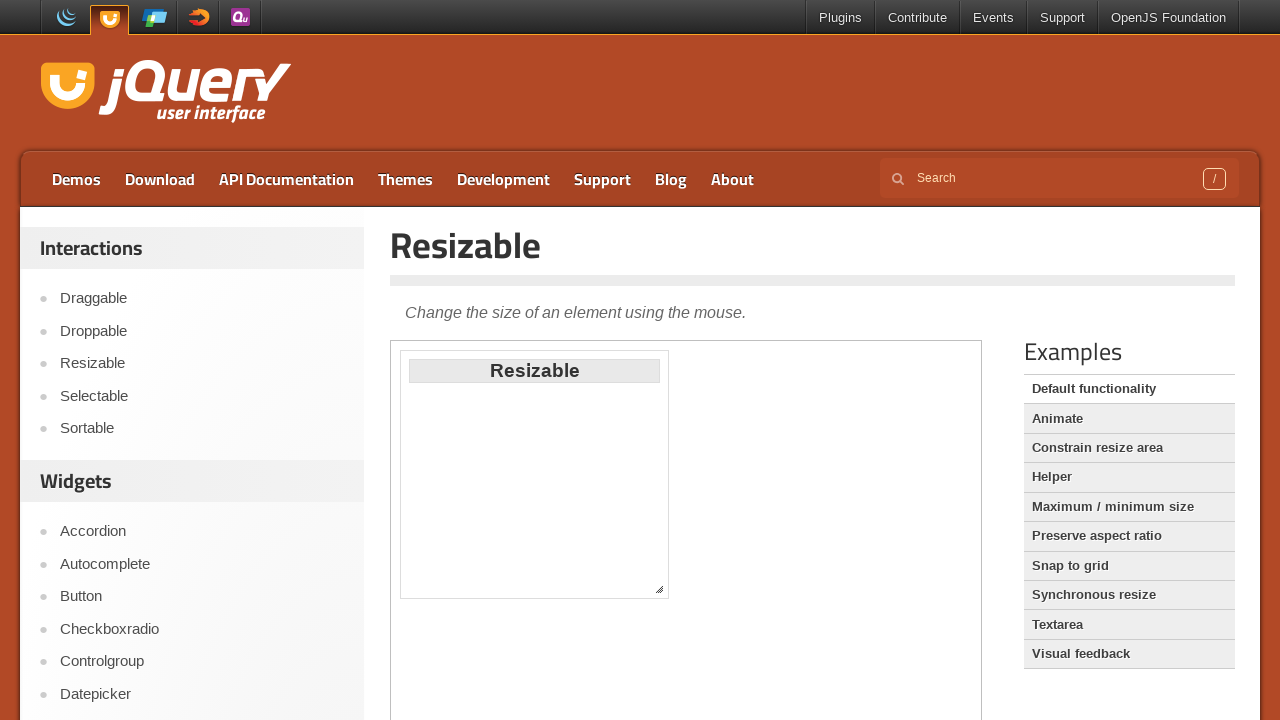

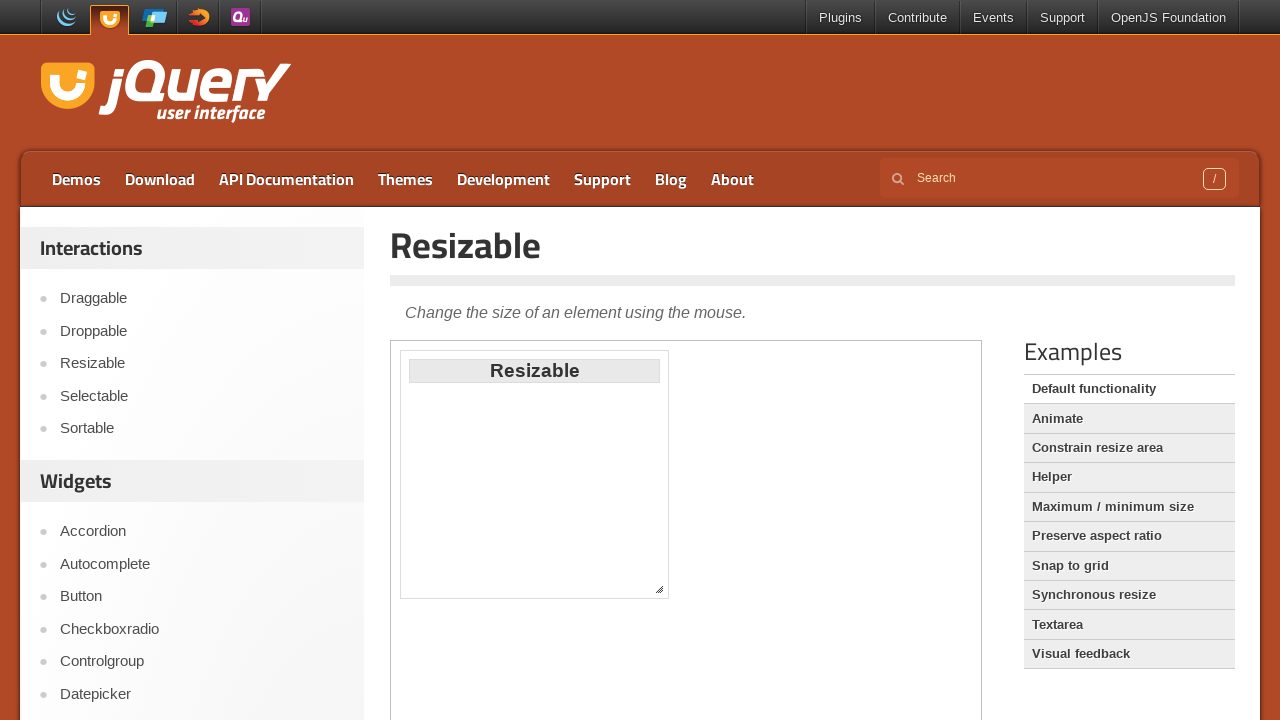